Navigates to prego.ua, clicks on the Blog link, then clicks on a blog filter category.

Starting URL: https://prego.ua/

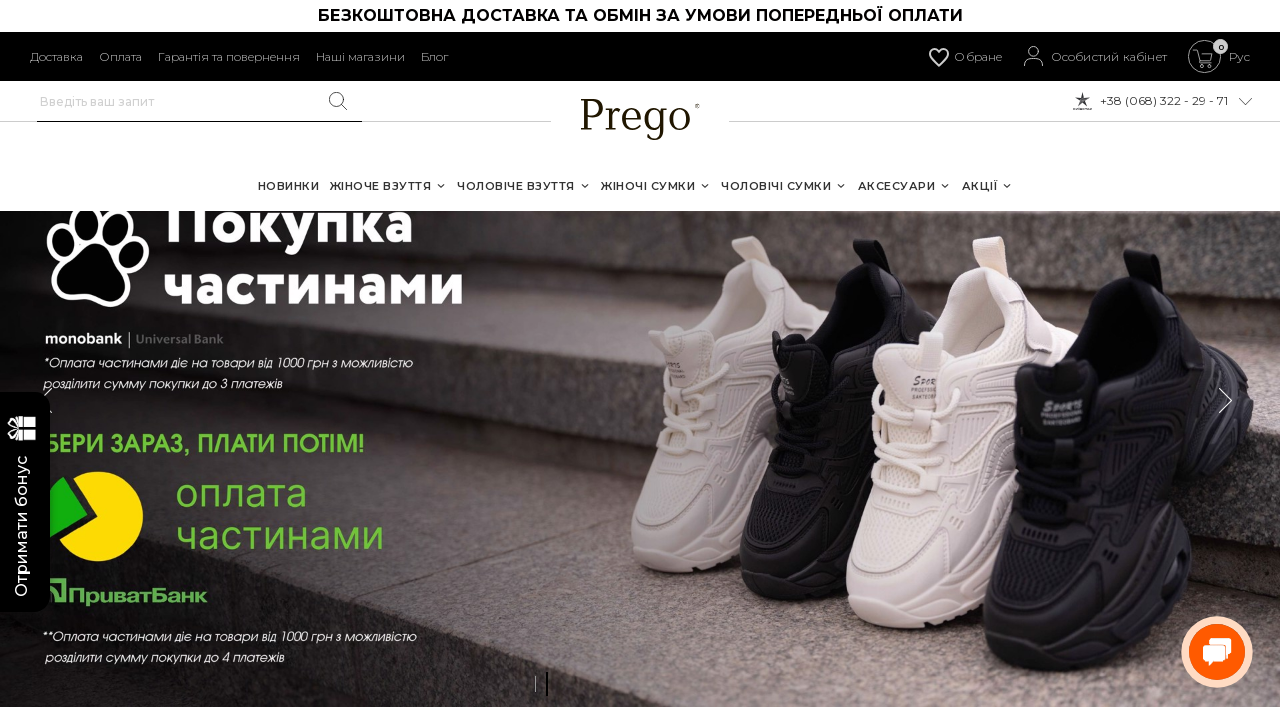

Navigated to prego.ua homepage
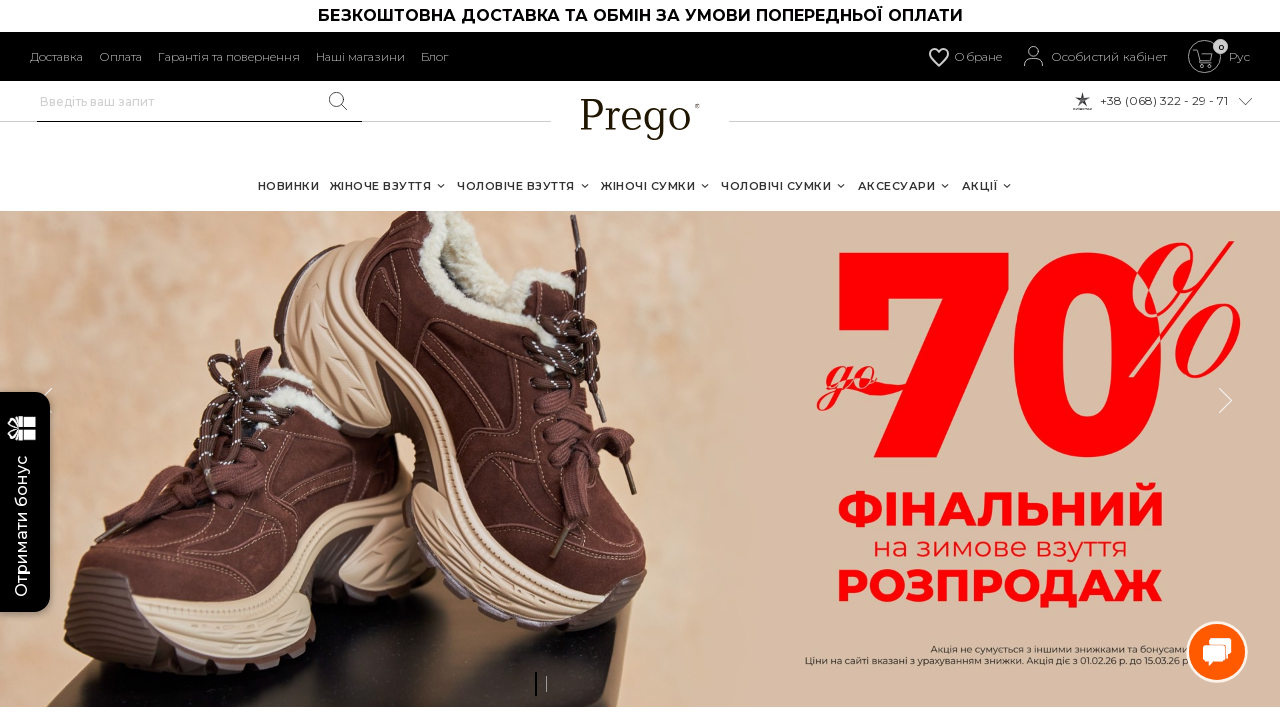

Clicked on Blog link at (434, 56) on text=Блог
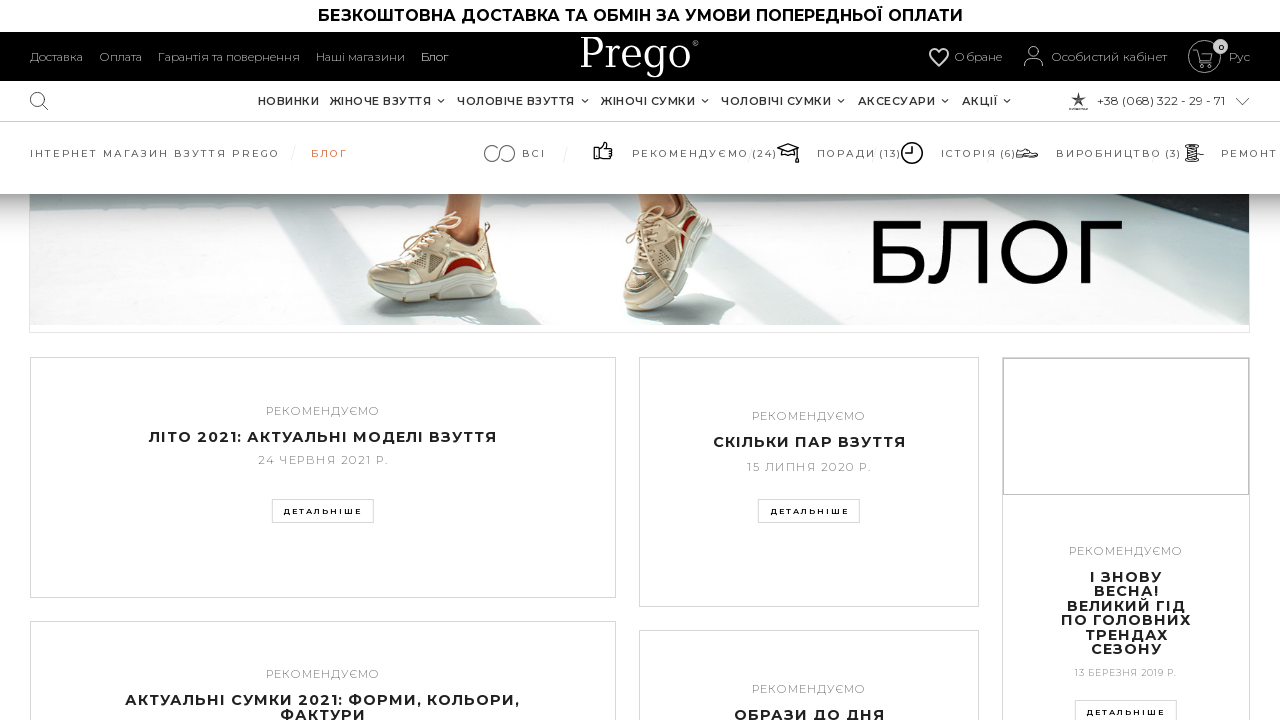

Blog page loaded and blog filter category selector appeared
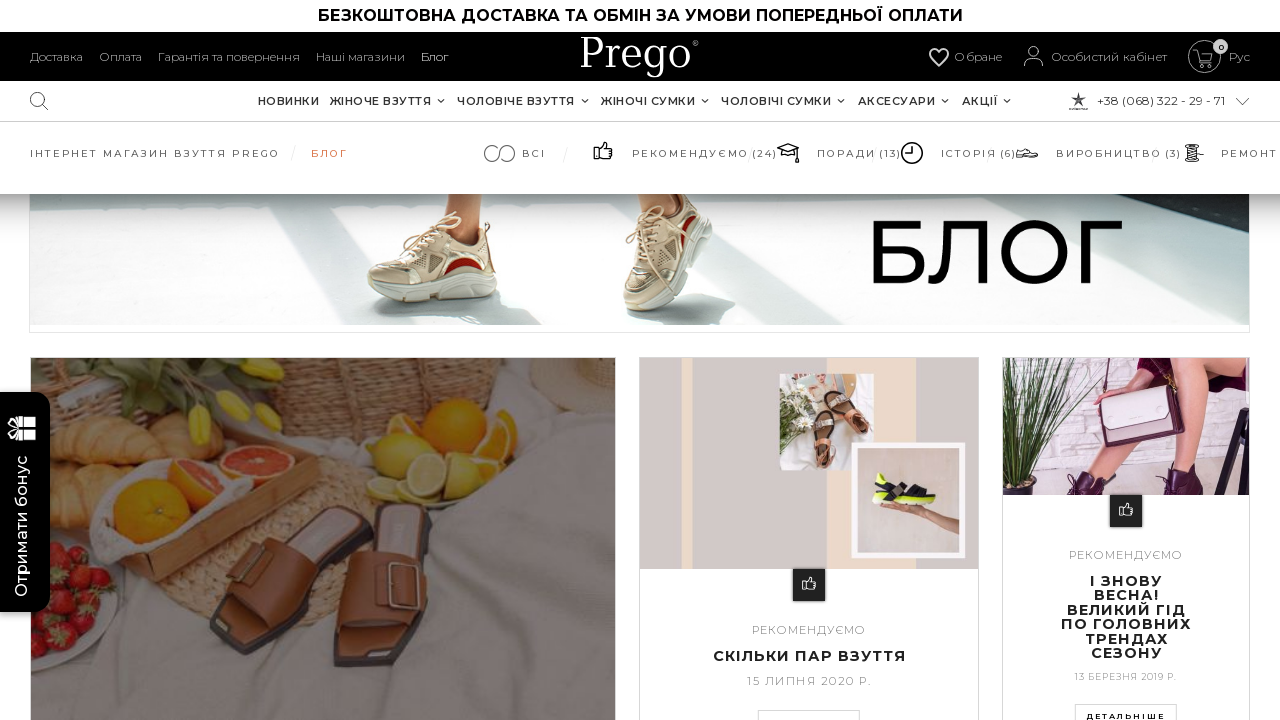

Clicked on blog filter category at (1070, 154) on div.multifilter:nth-child(5) > a
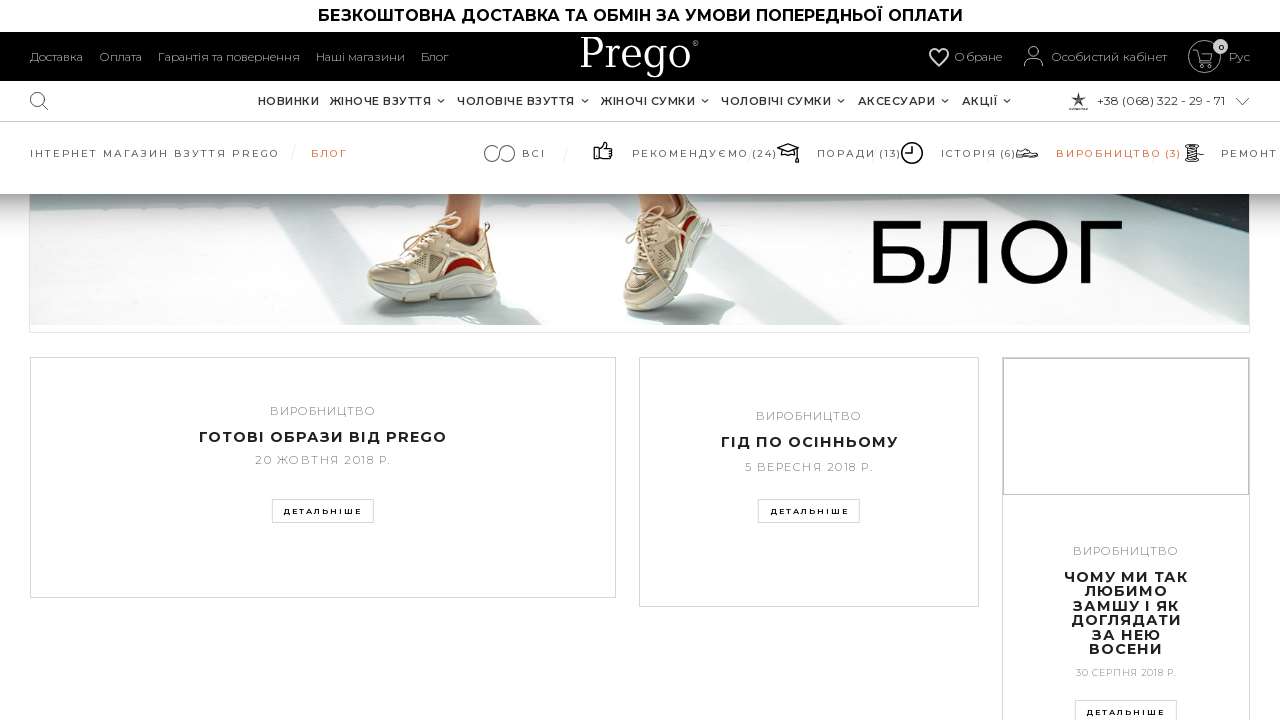

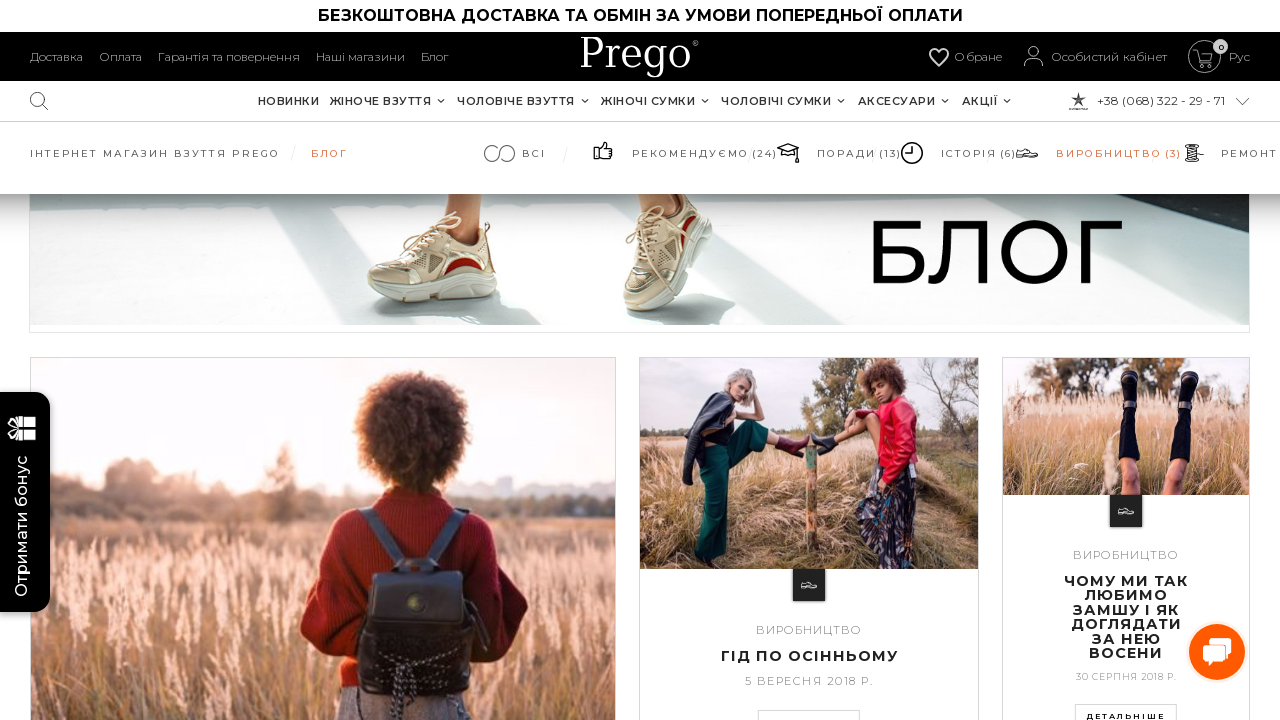